Navigates to a music lessons page and clicks a button element, likely a piano key or interactive music element on the page.

Starting URL: http://www.apronus.com/music/lessons/unit01.htm

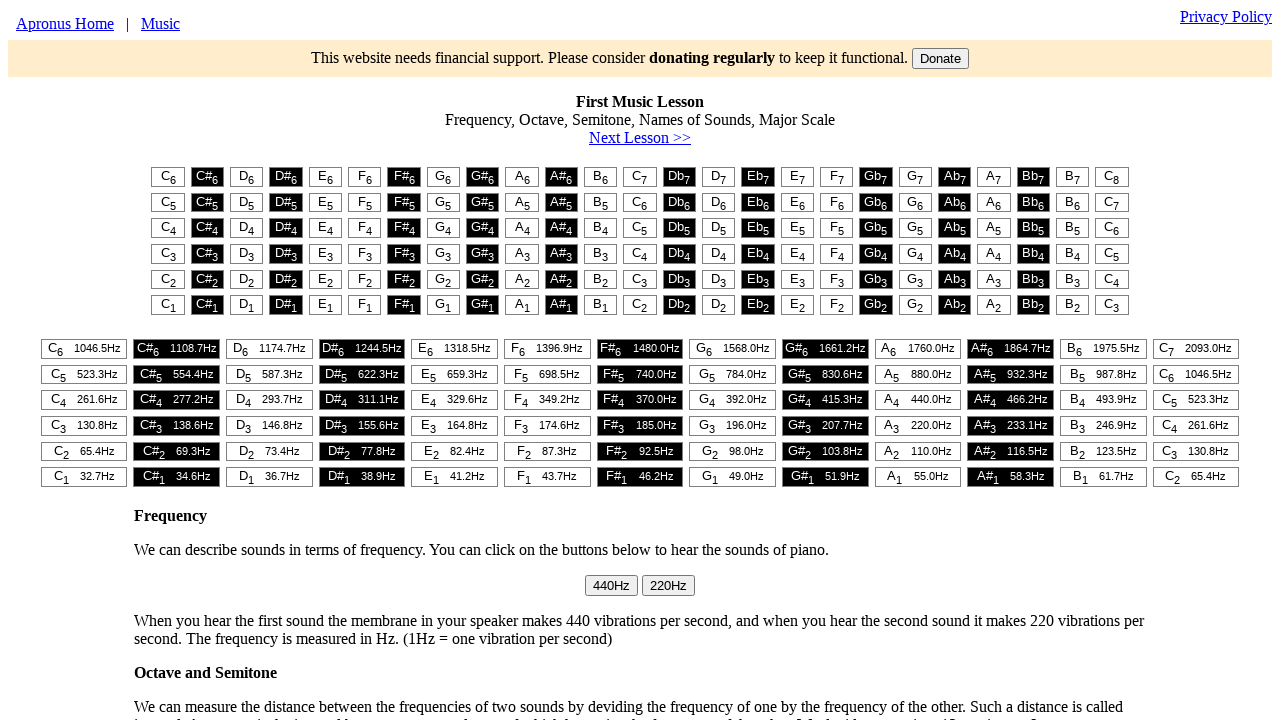

Navigated to music lessons page at unit01.htm
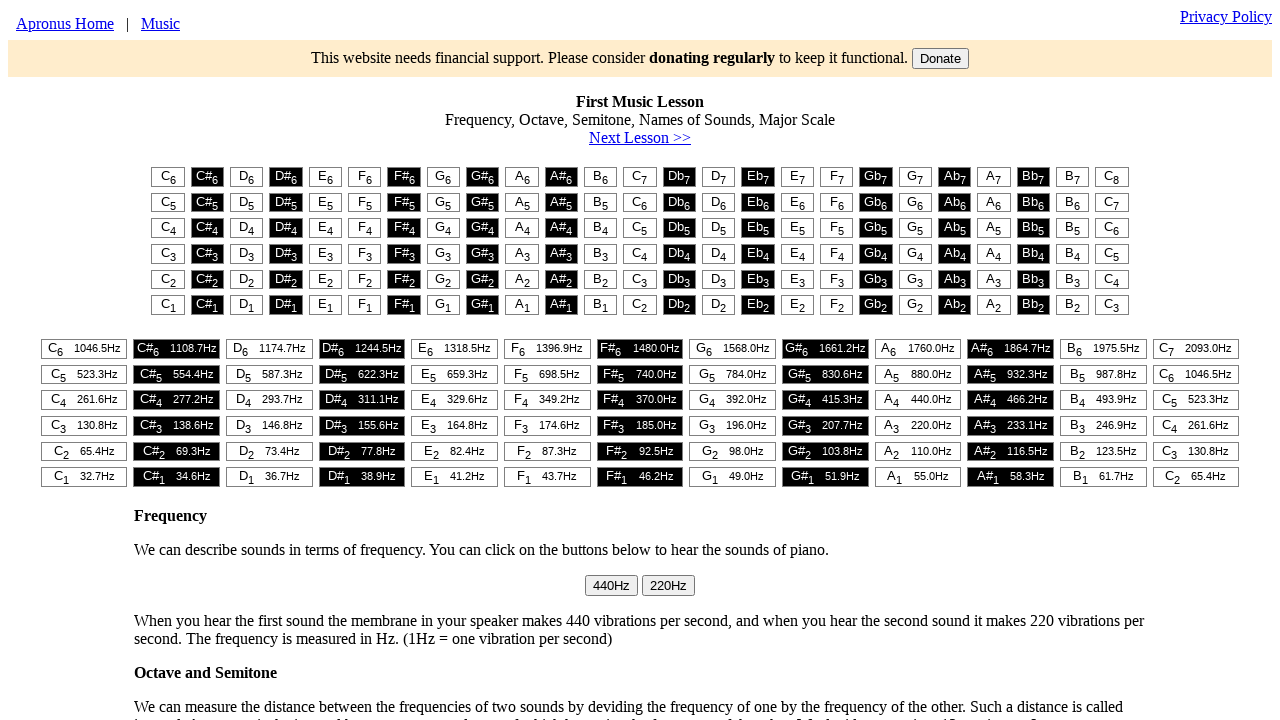

Clicked piano key or interactive music element button at (168, 177) on #t1 > table > tr:nth-child(1) > td:nth-child(1) > button
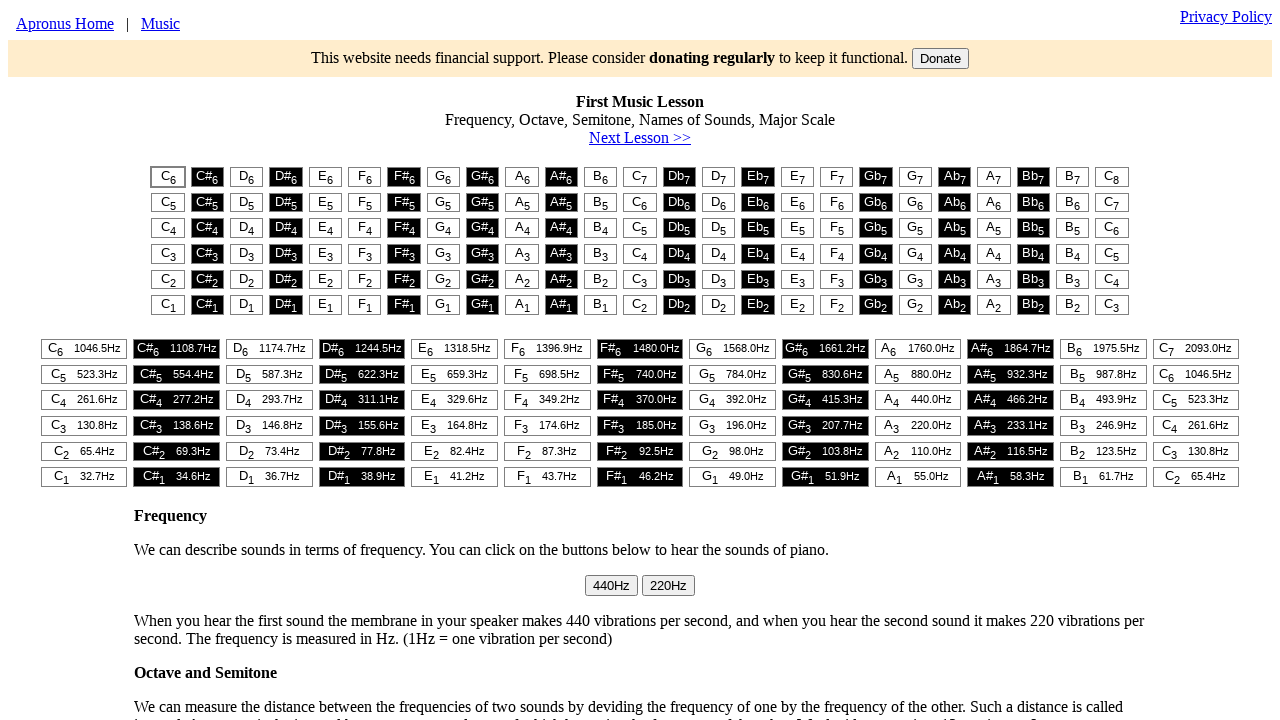

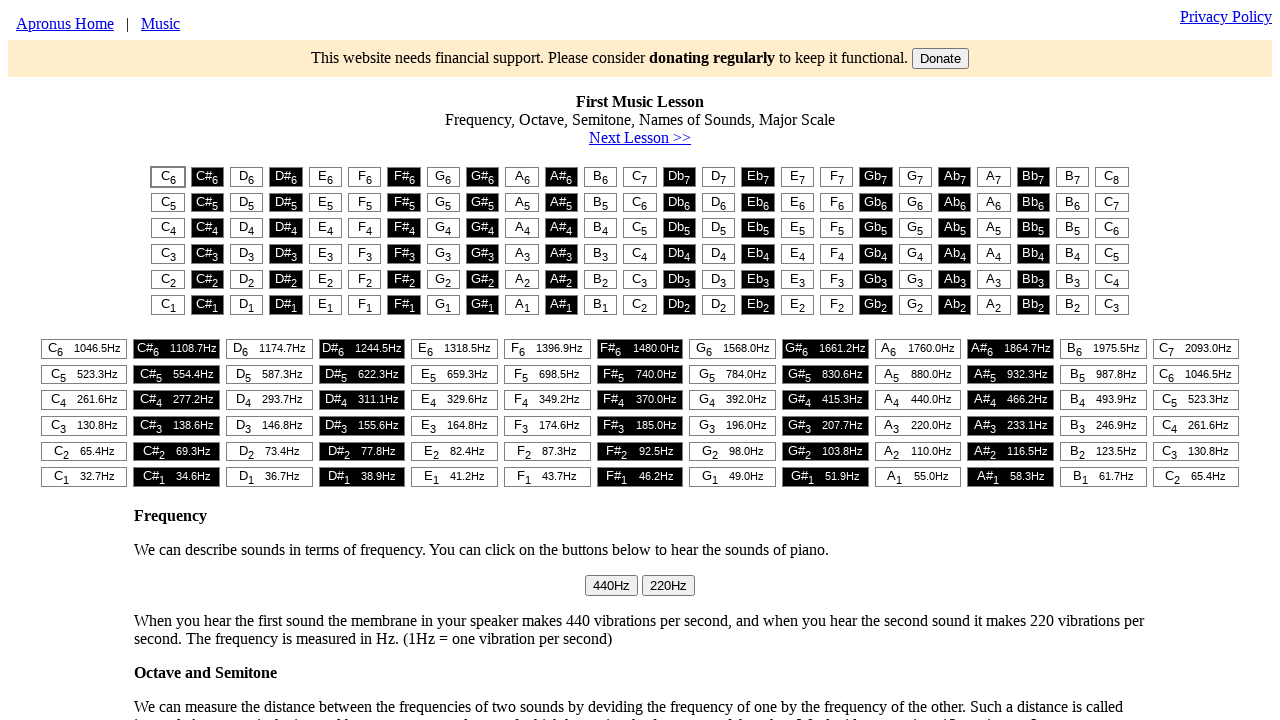